Tests jQuery searchable dropdown by selecting multiple countries in sequence

Starting URL: https://www.lambdatest.com/selenium-playground/jquery-dropdown-search-demo

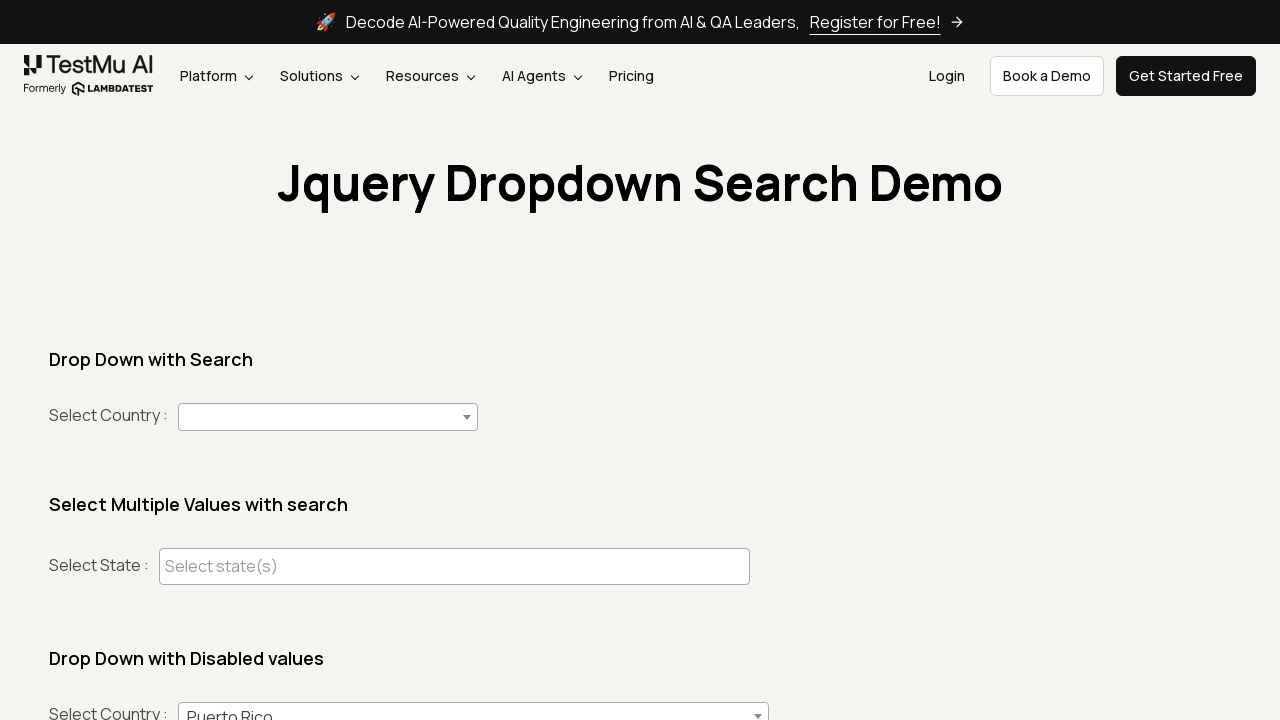

Clicked on country dropdown to open it at (328, 417) on #country+span
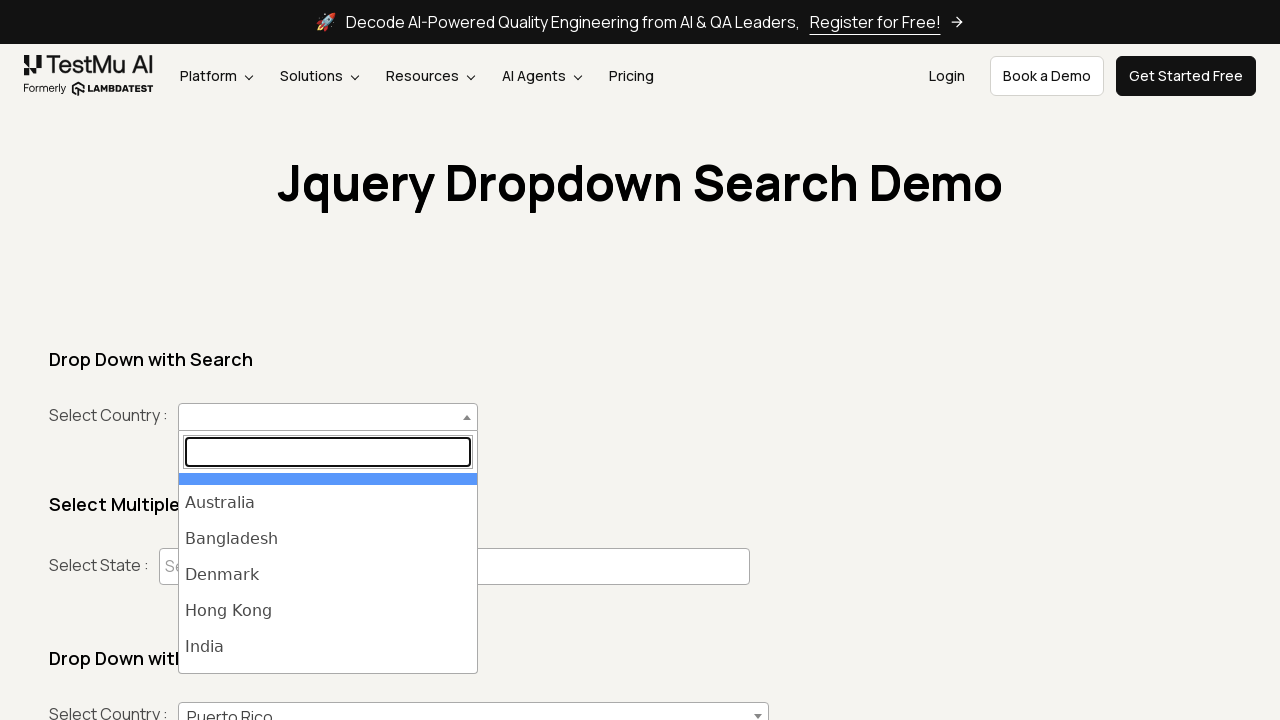

Selected India from dropdown at (328, 647) on ul#select2-country-results >> li >> internal:has-text="India"i
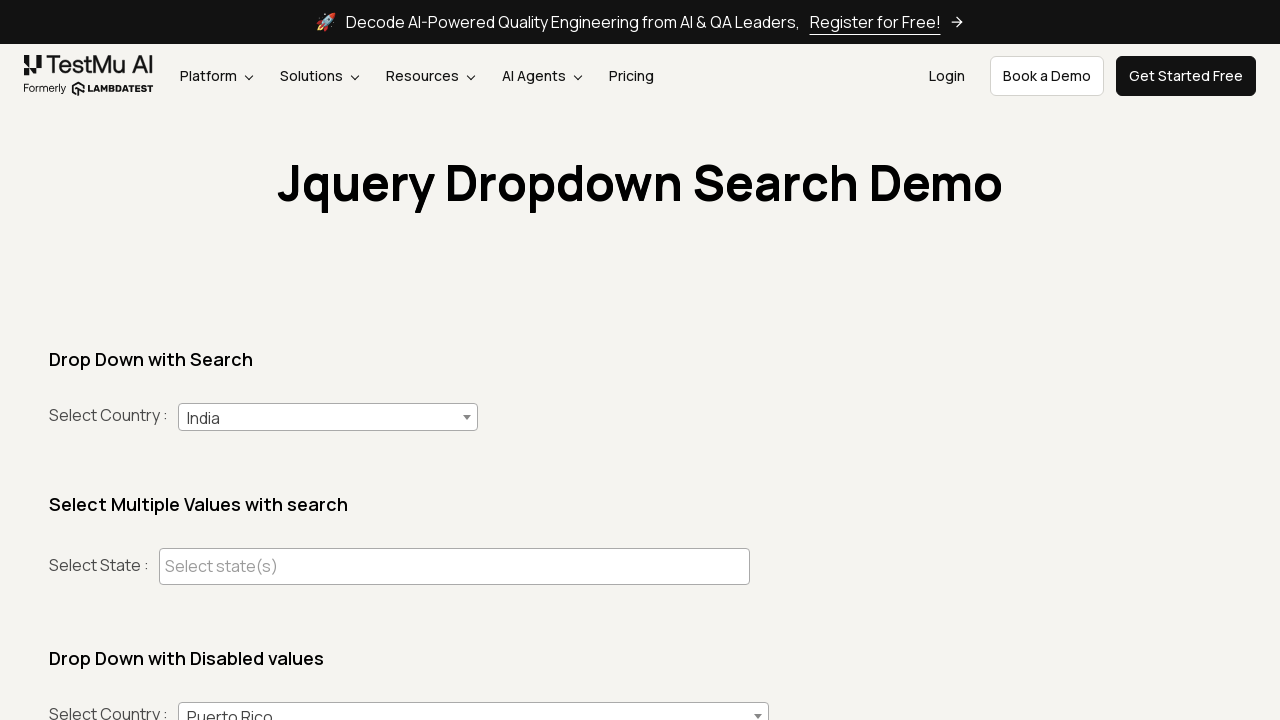

Clicked on country dropdown to open it again at (328, 417) on #country+span
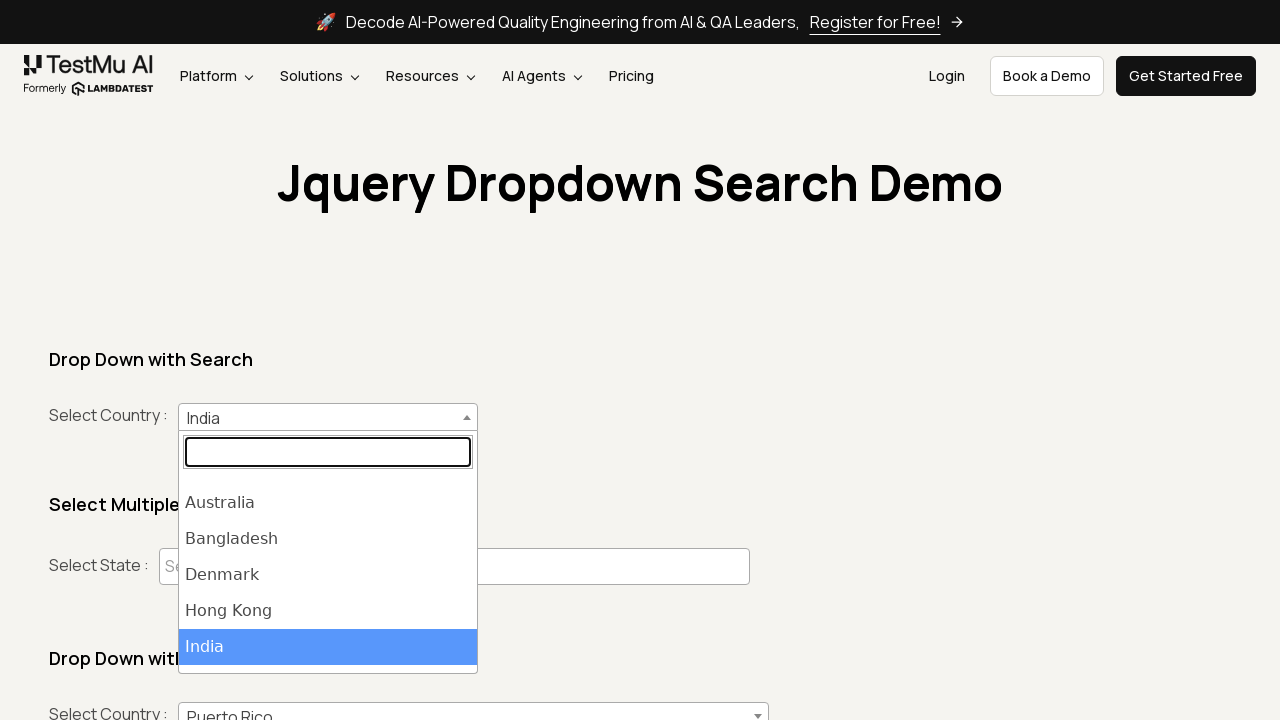

Selected Denmark from dropdown at (328, 575) on ul#select2-country-results >> li >> internal:has-text="Denmark"i
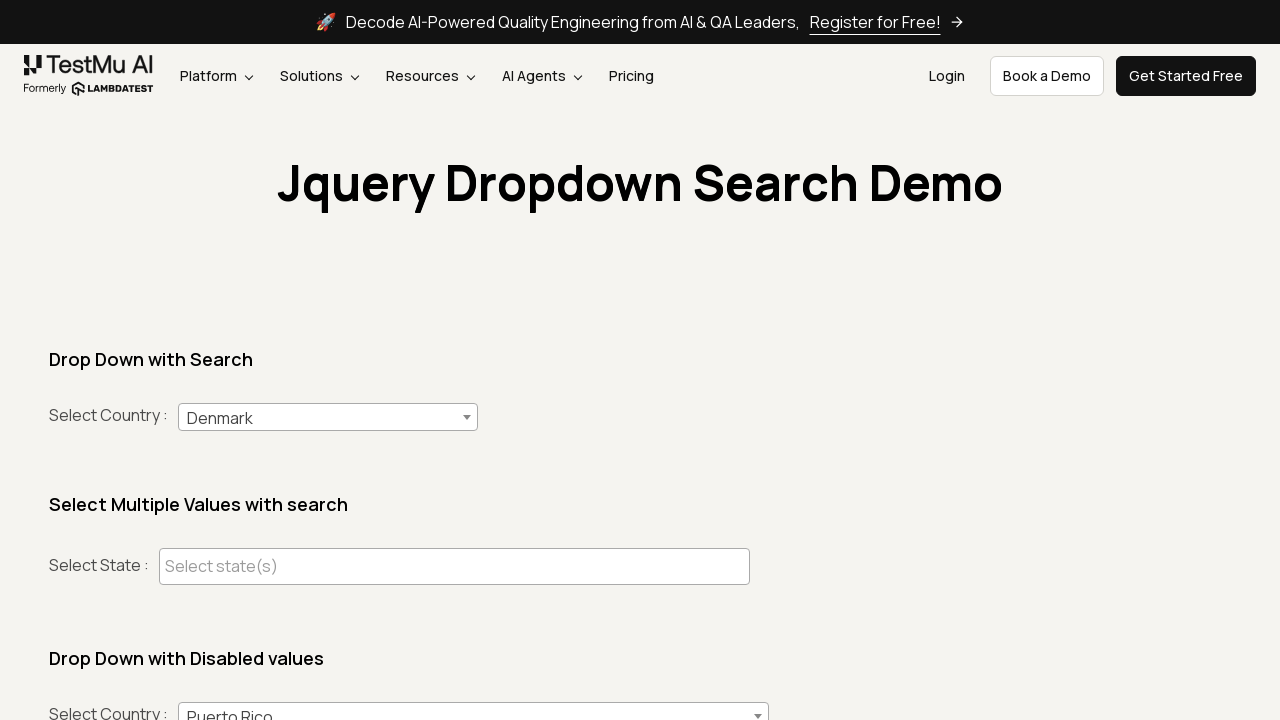

Clicked on country dropdown to open it again at (328, 417) on #country+span
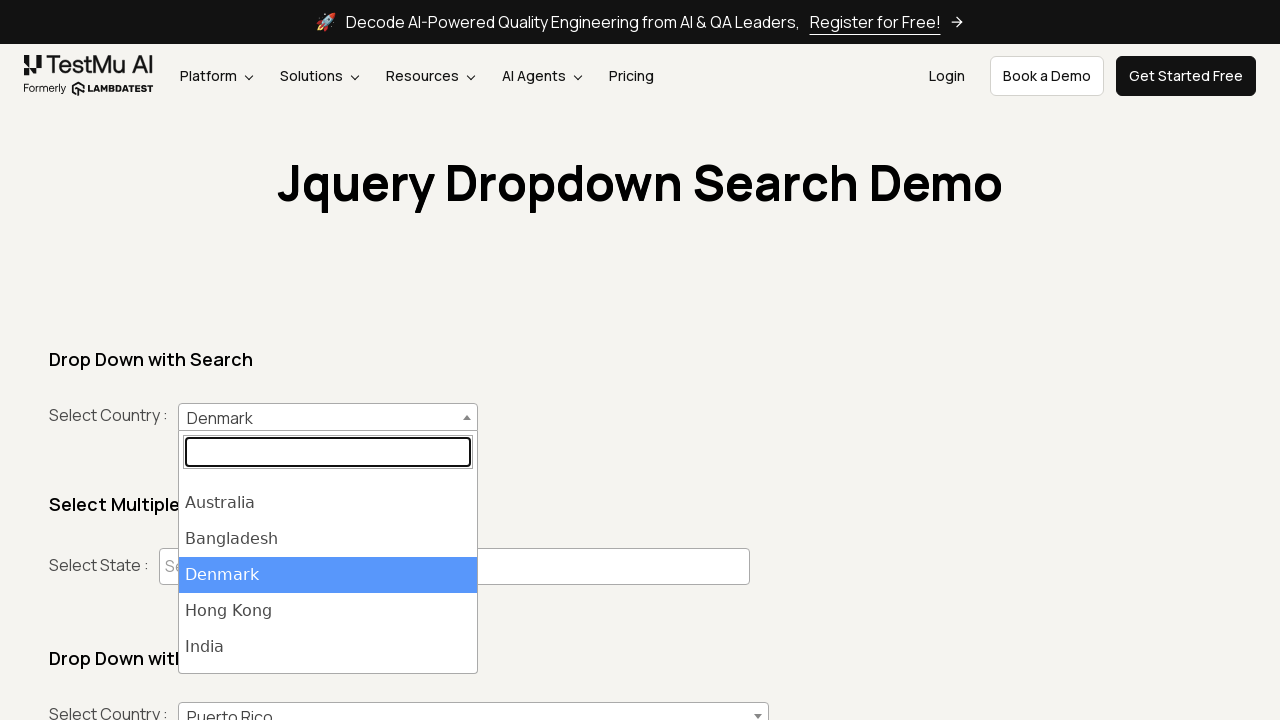

Selected South Africa from dropdown at (328, 619) on ul#select2-country-results >> li >> internal:has-text="South Africa"i
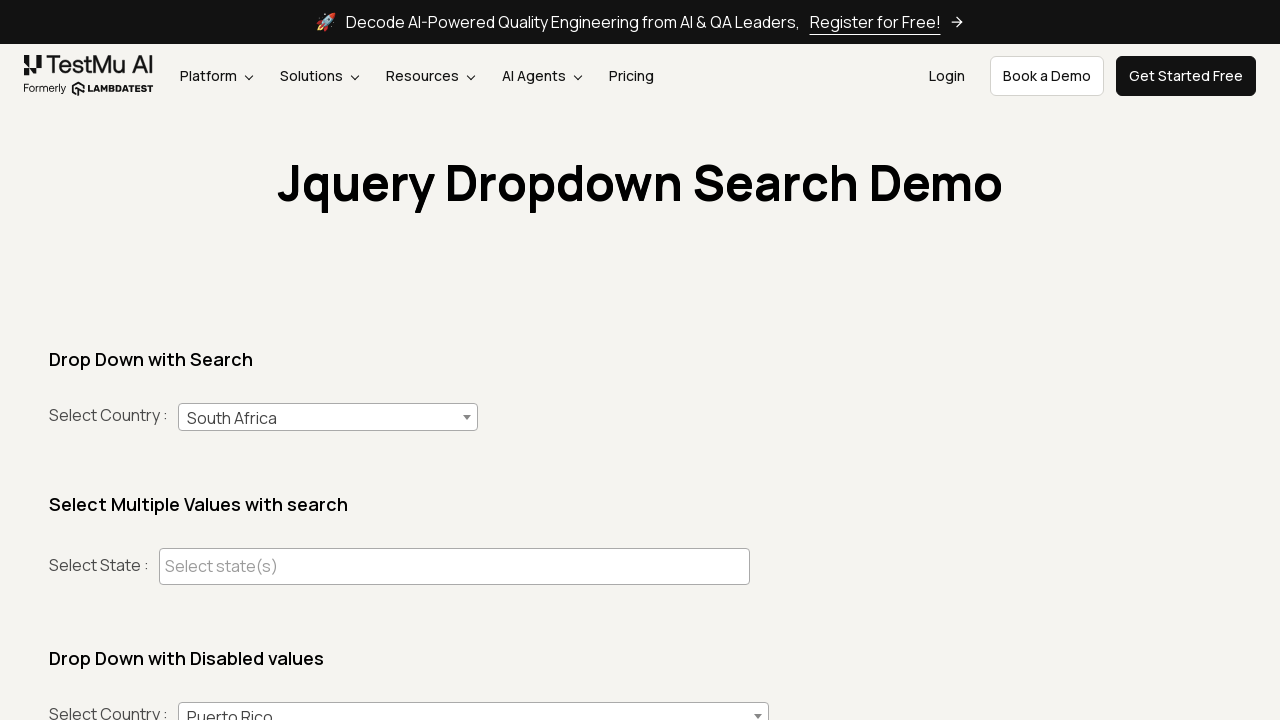

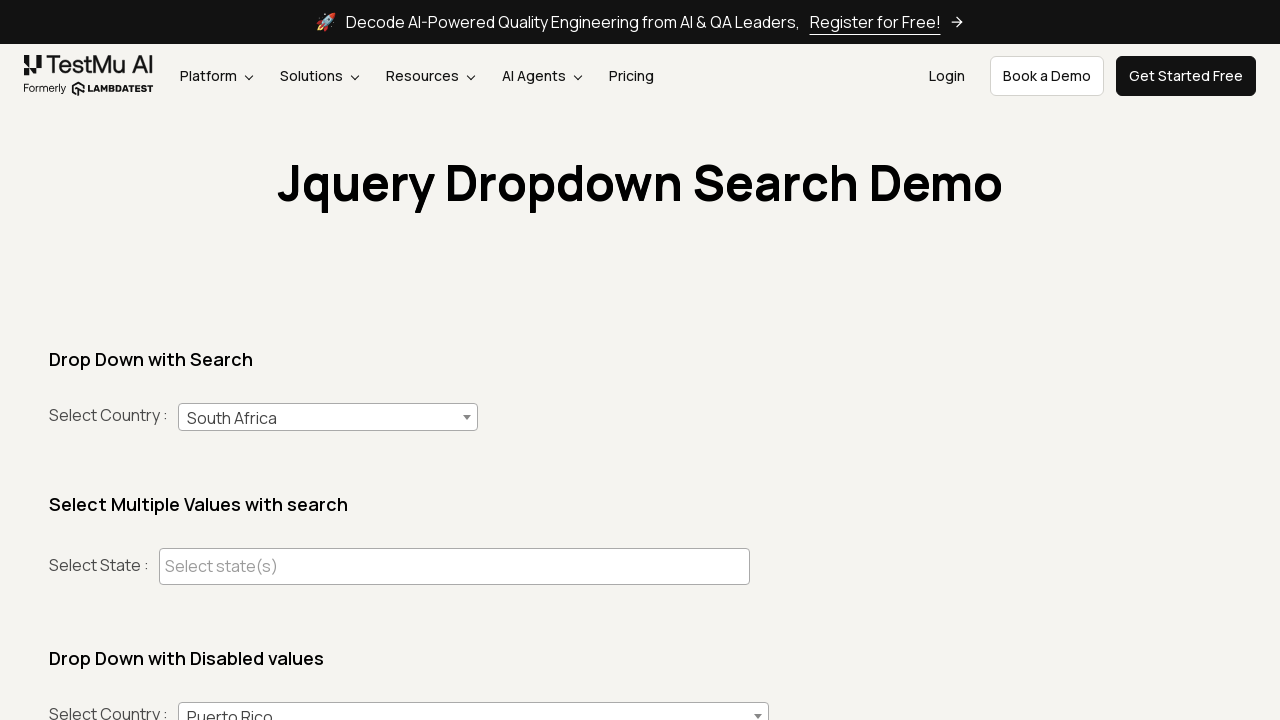